Tests dropdown selection functionality by selecting options by index and value from a select menu

Starting URL: https://demoqa.com/select-menu

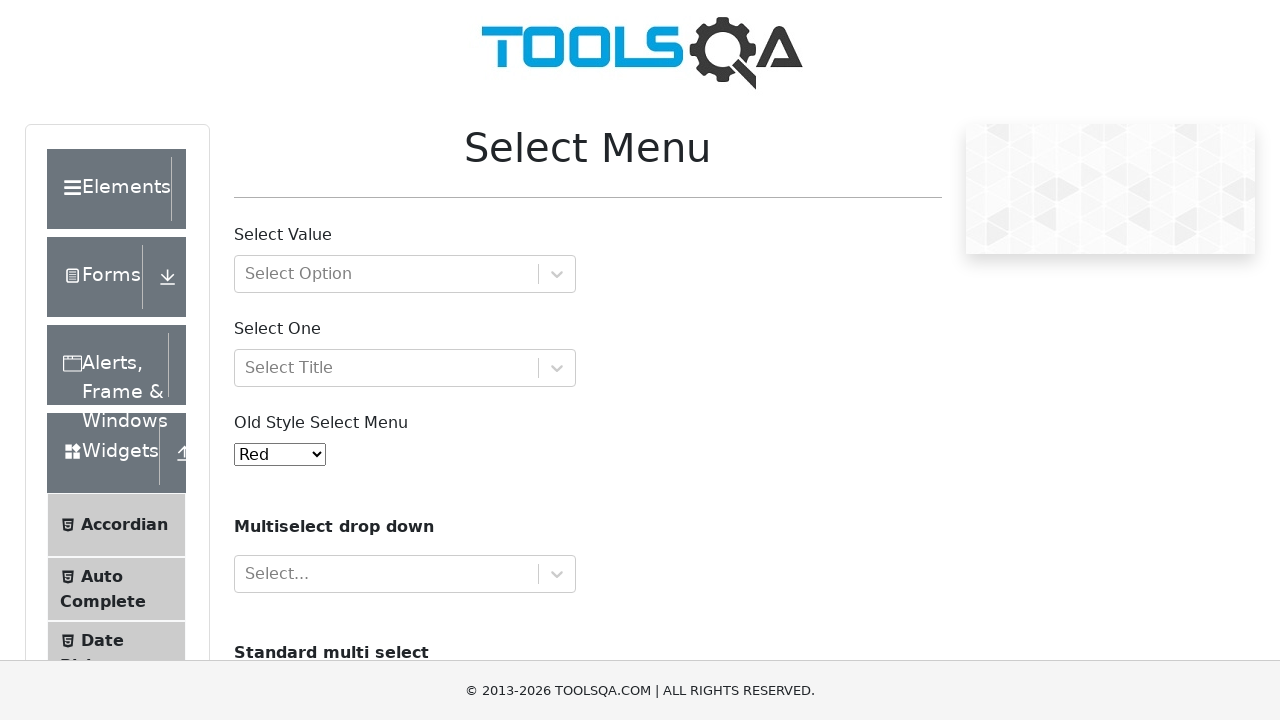

Selected first option by index (Red) from dropdown menu on #oldSelectMenu
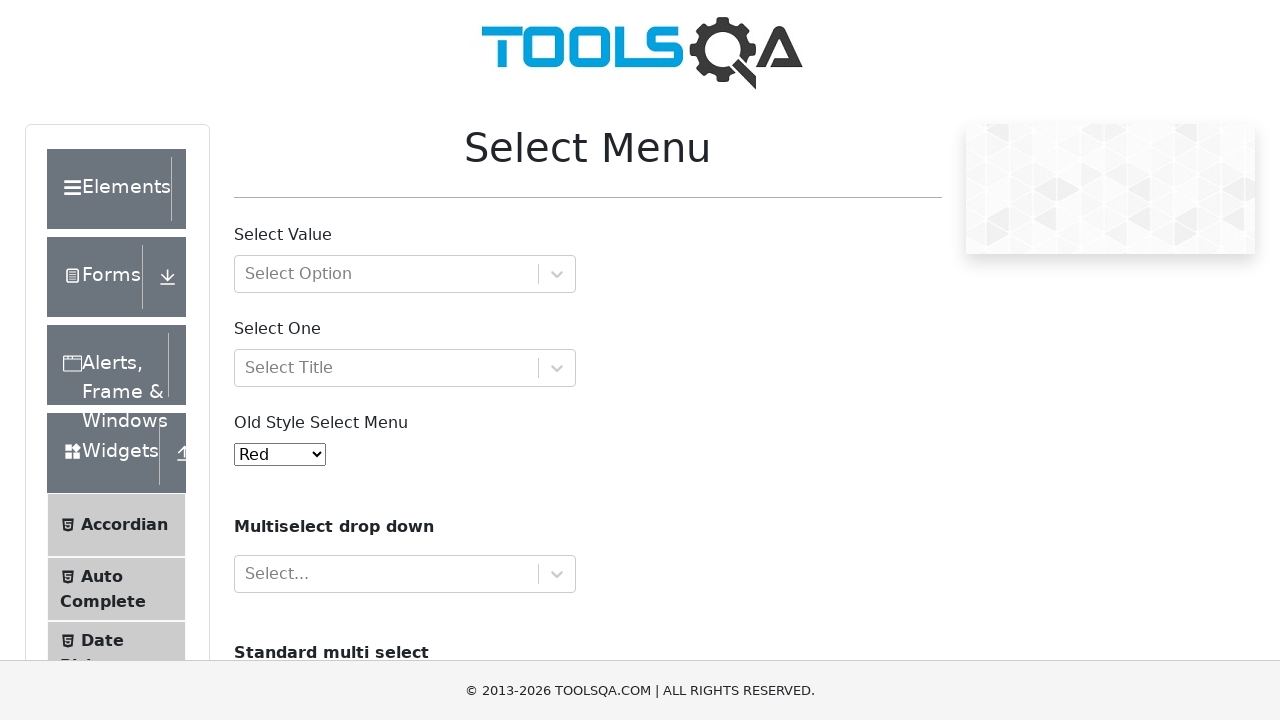

Selected option by value '8' (Violet) from dropdown menu on #oldSelectMenu
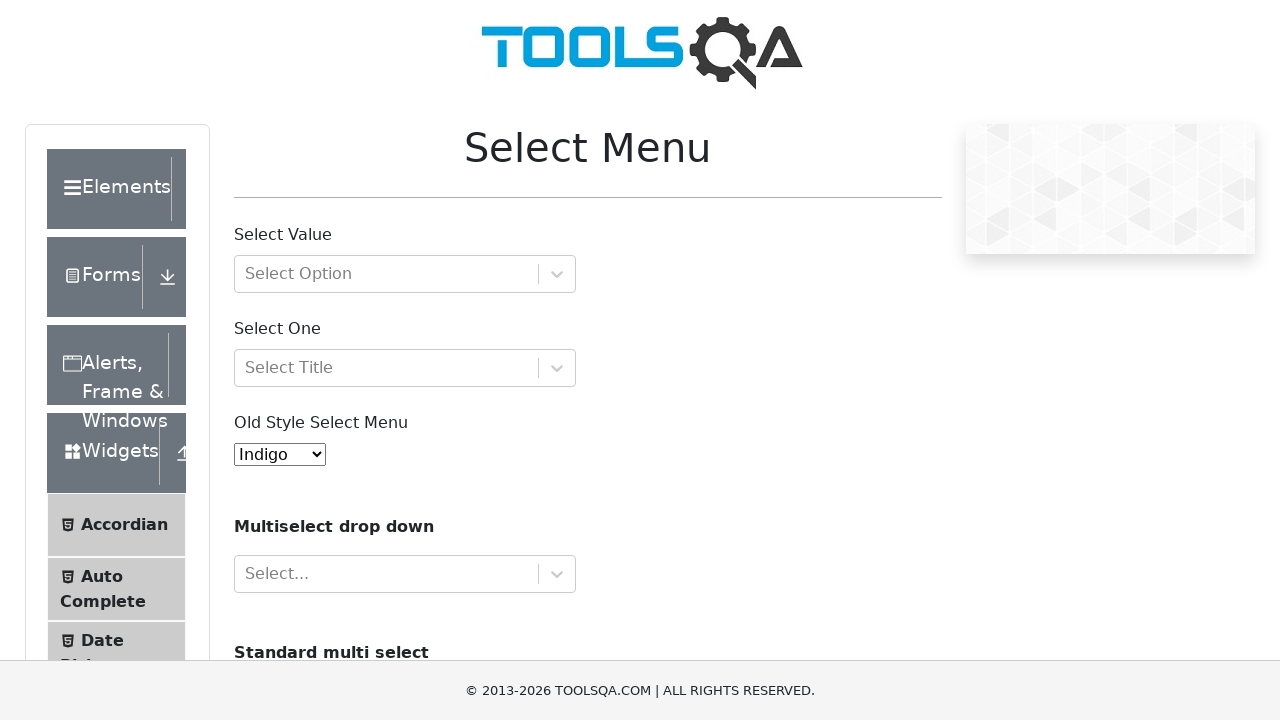

Selected first option by index (Red) from dropdown menu again on #oldSelectMenu
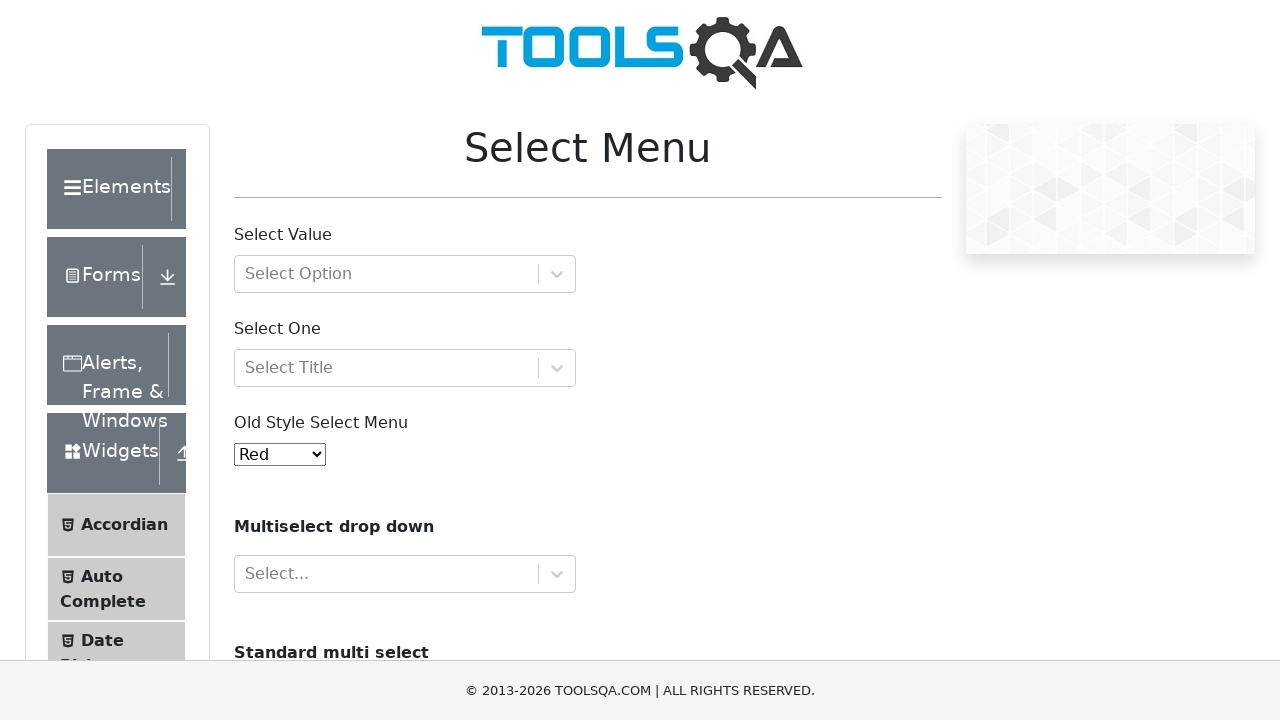

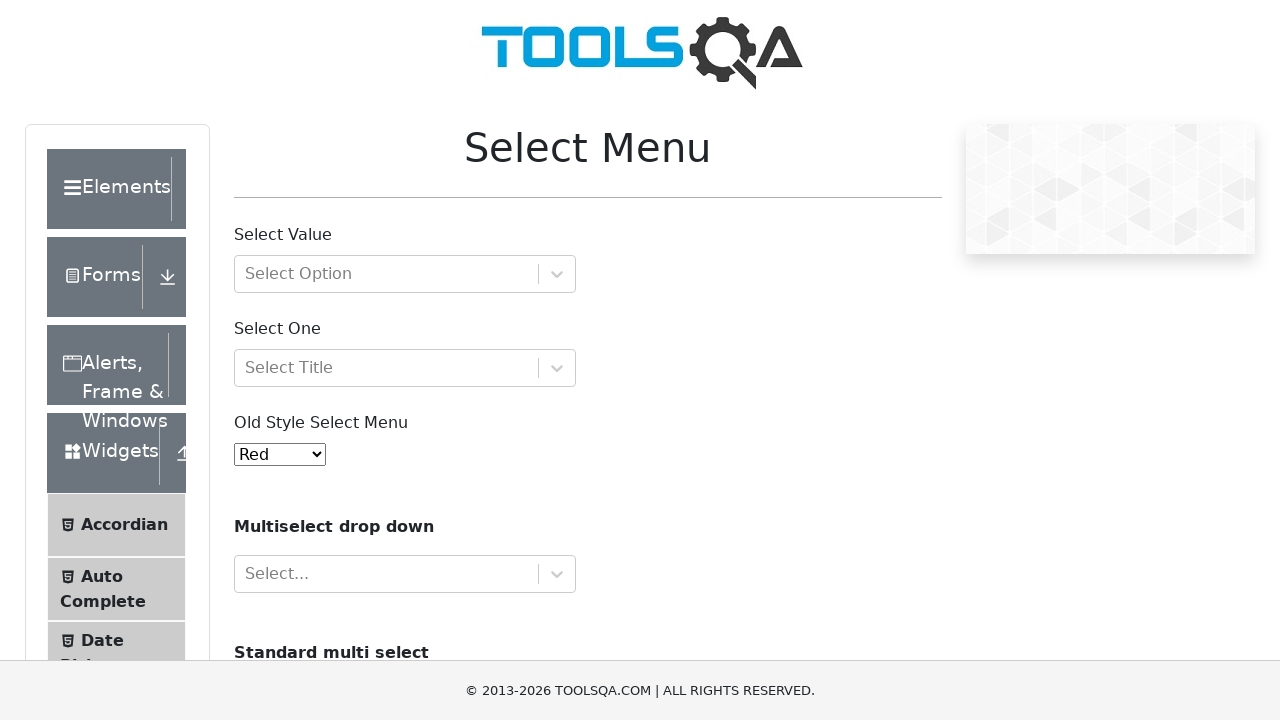